Tests dropdown selection functionality by selecting currency from a static dropdown and adjusting adult passenger count

Starting URL: https://rahulshettyacademy.com/dropdownsPractise/

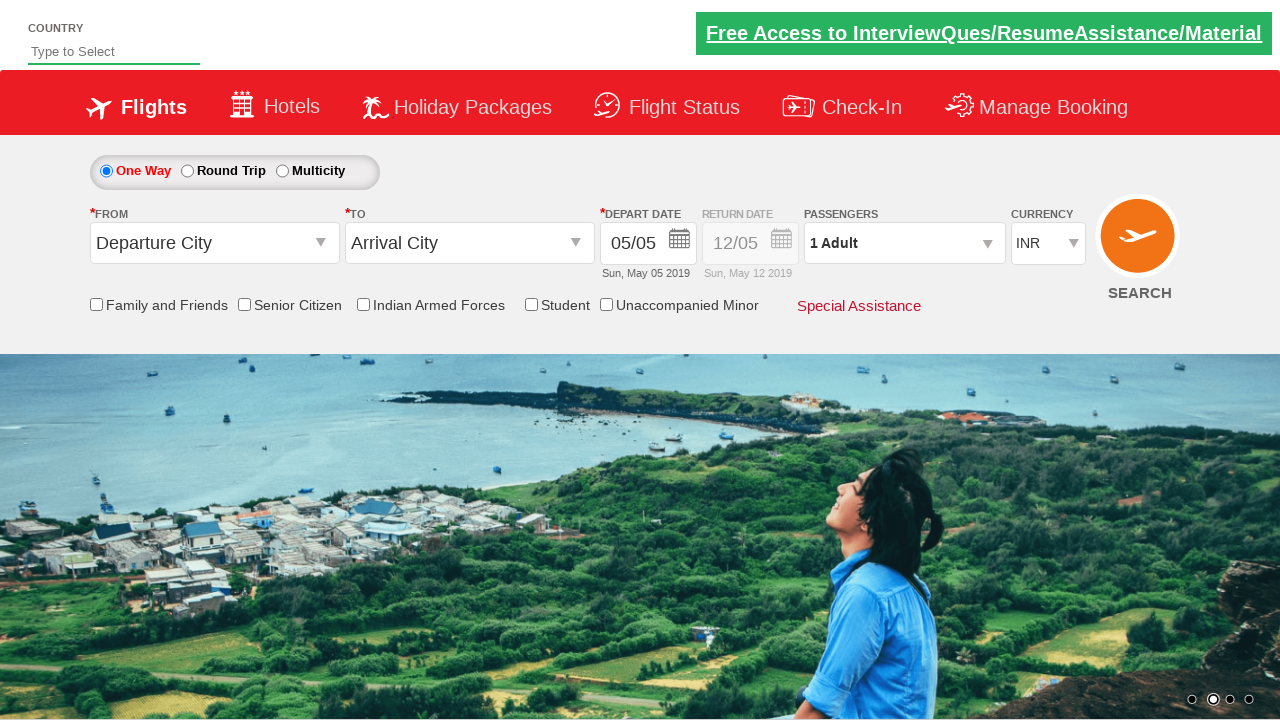

Selected USD currency from static dropdown (index 3) on #ctl00_mainContent_DropDownListCurrency
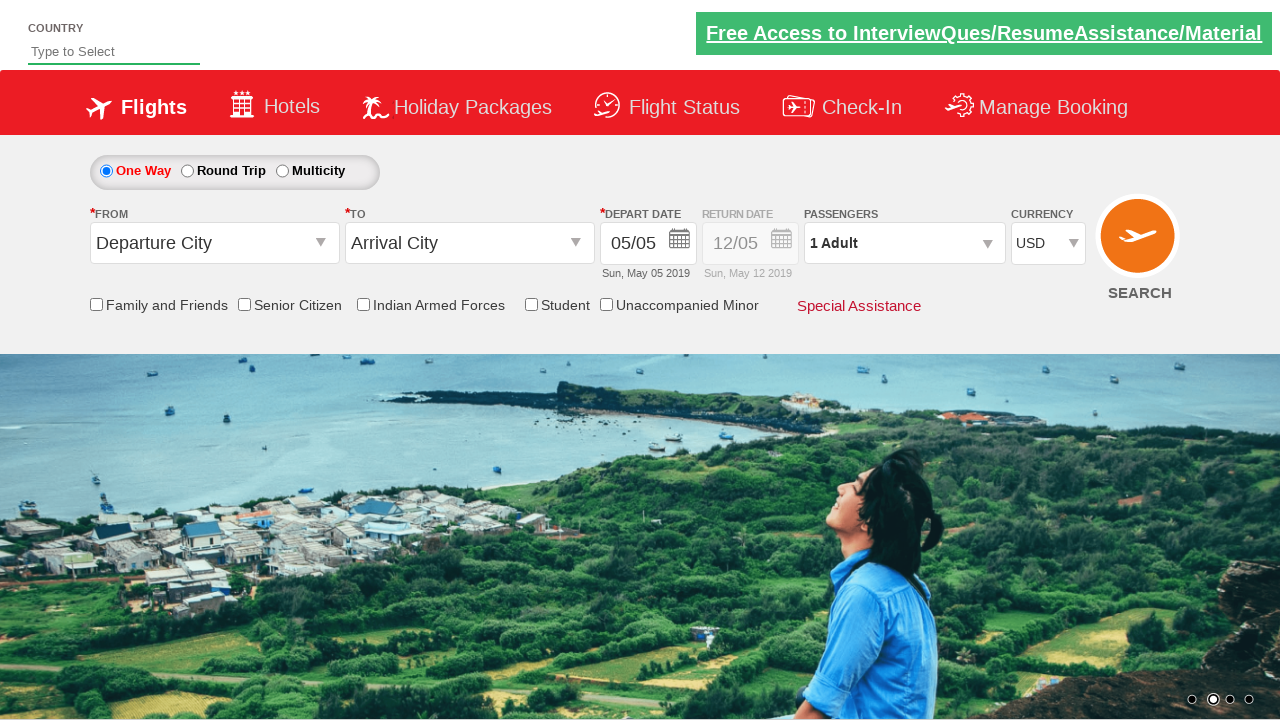

Clicked on passenger info div to open passenger selection at (904, 243) on #divpaxinfo
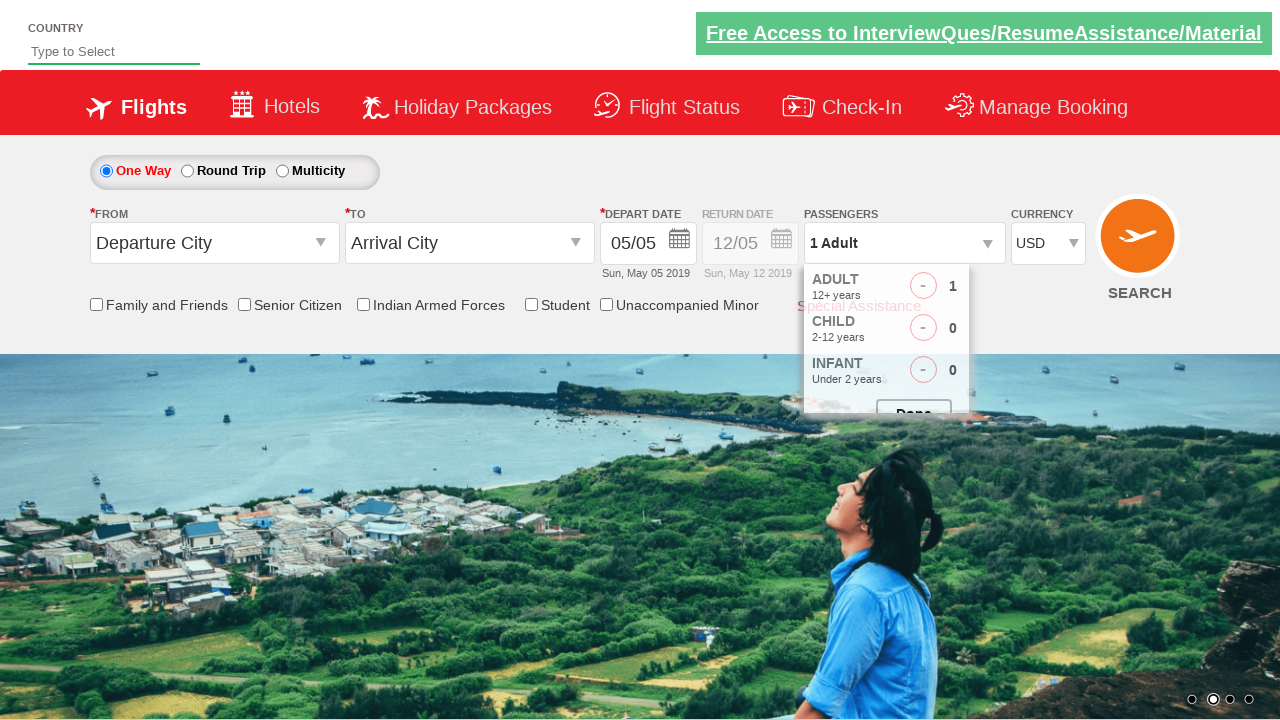

Waited 2 seconds for passenger selection panel to become visible
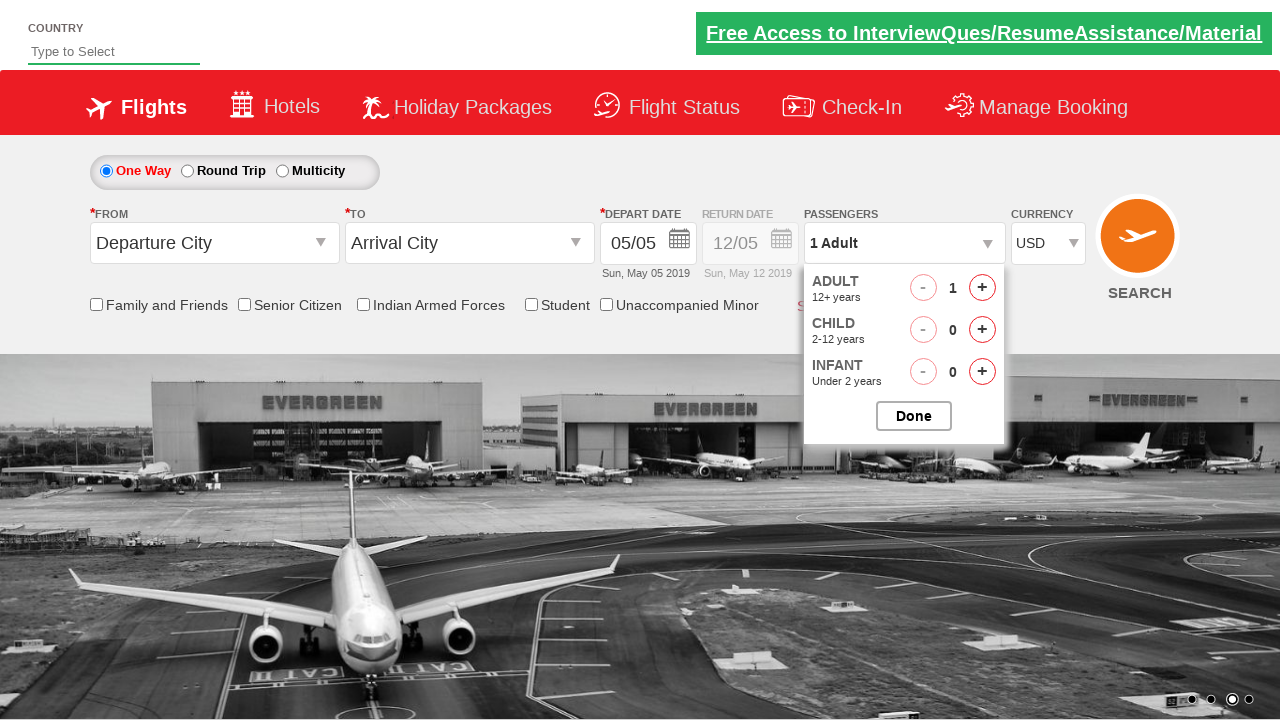

Incremented adult passenger count (click 1 of 4) at (982, 288) on #hrefIncAdt
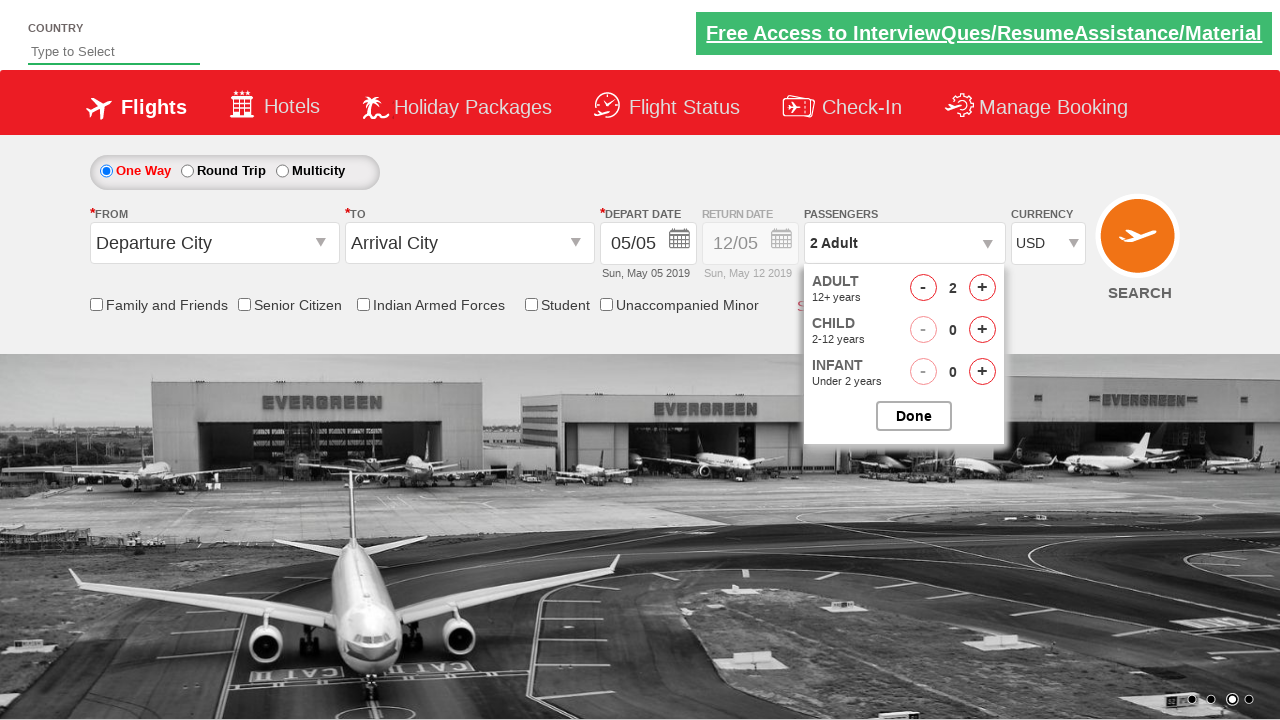

Incremented adult passenger count (click 2 of 4) at (982, 288) on #hrefIncAdt
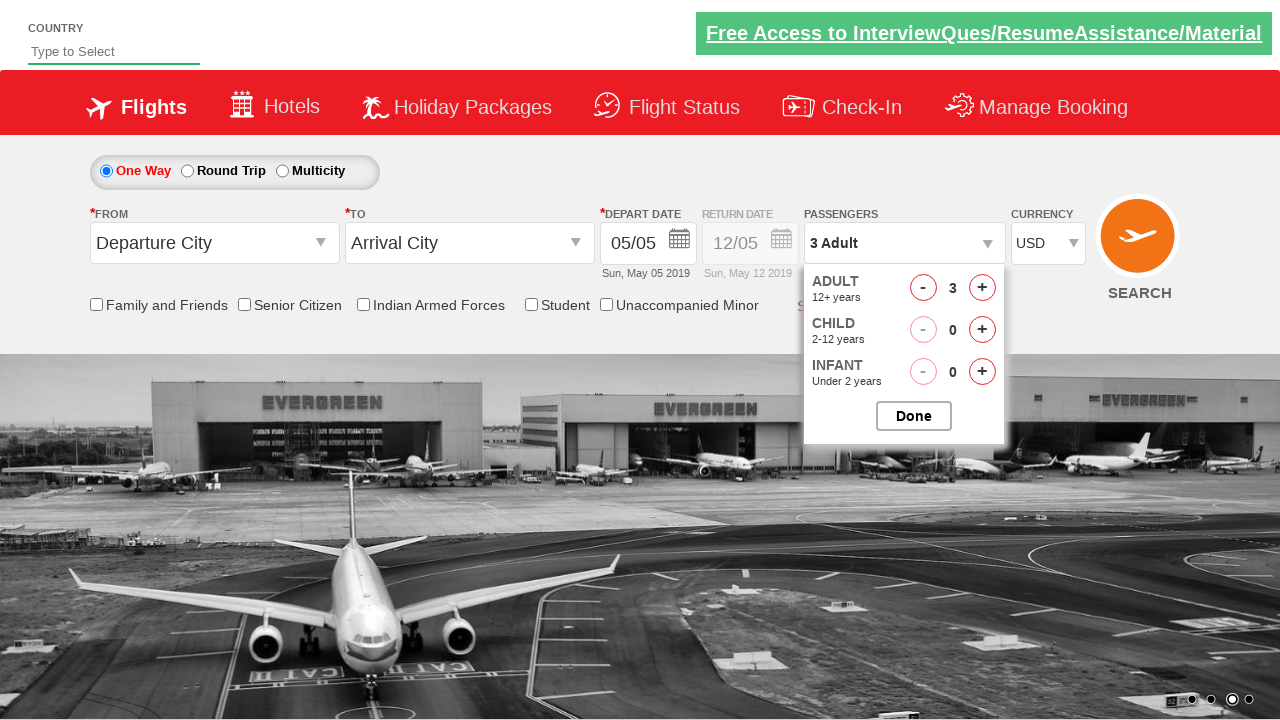

Incremented adult passenger count (click 3 of 4) at (982, 288) on #hrefIncAdt
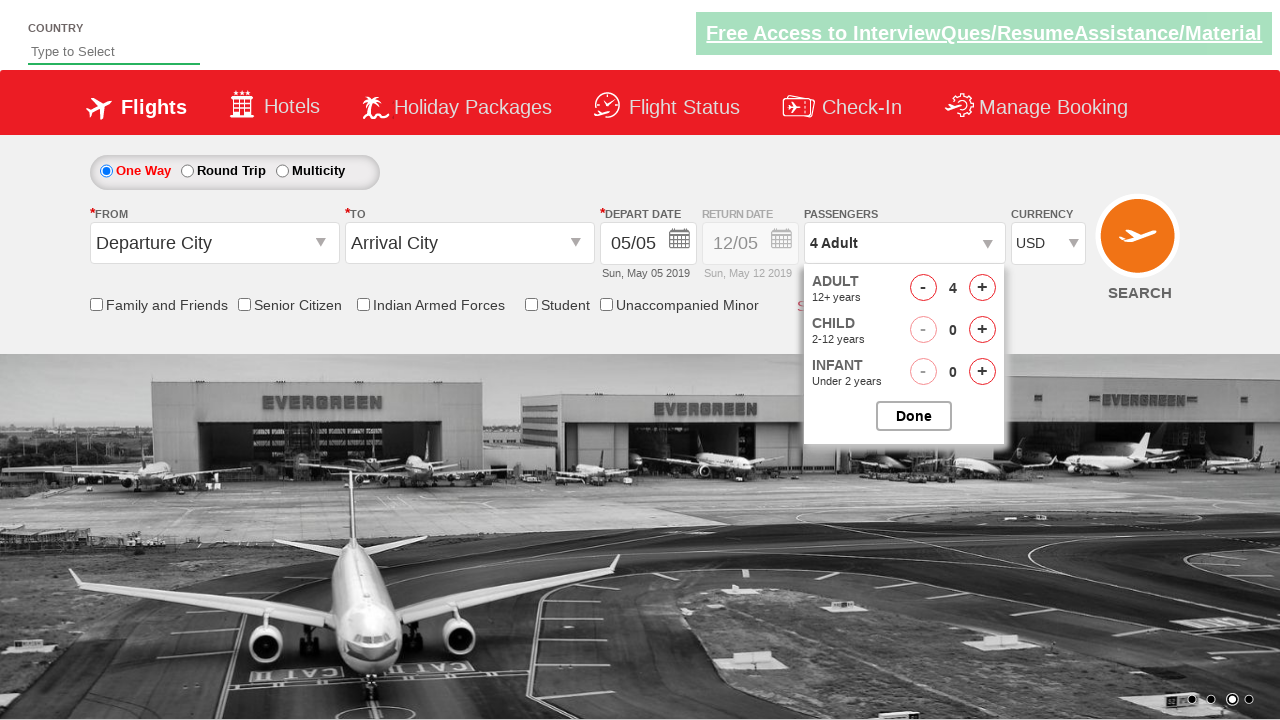

Incremented adult passenger count (click 4 of 4) at (982, 288) on #hrefIncAdt
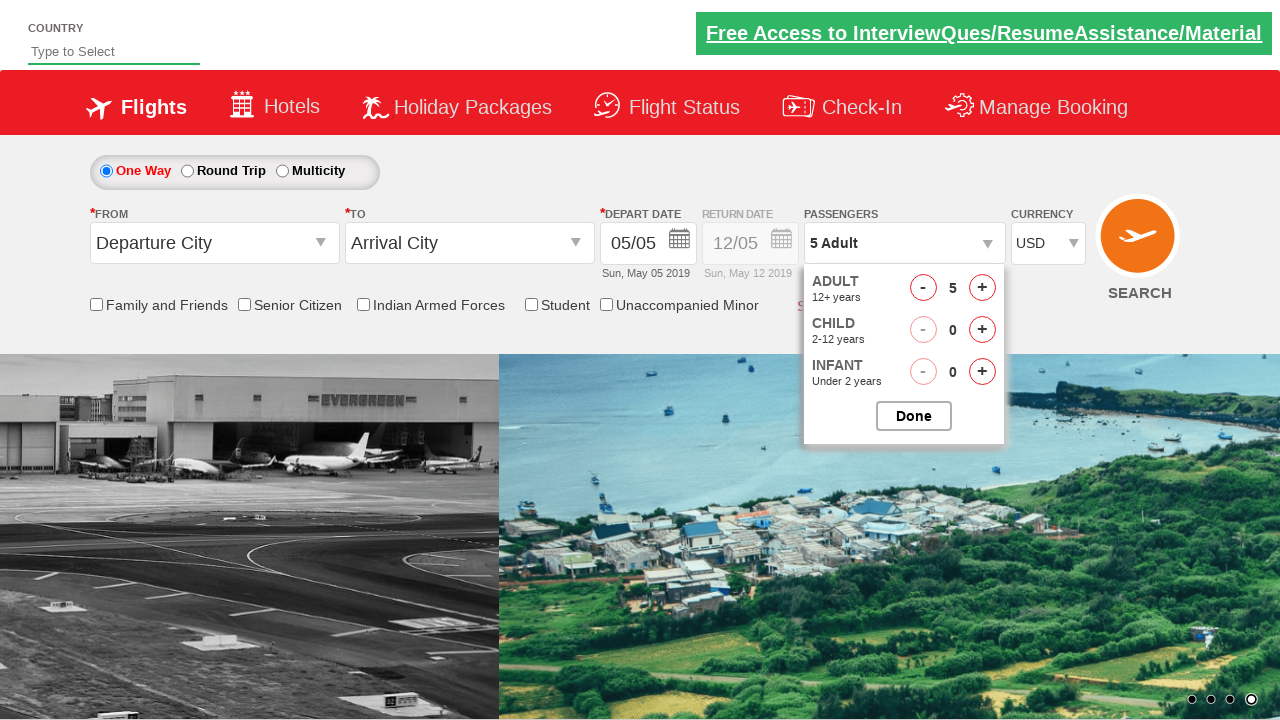

Closed passenger selection panel by clicking close button at (914, 416) on #btnclosepaxoption
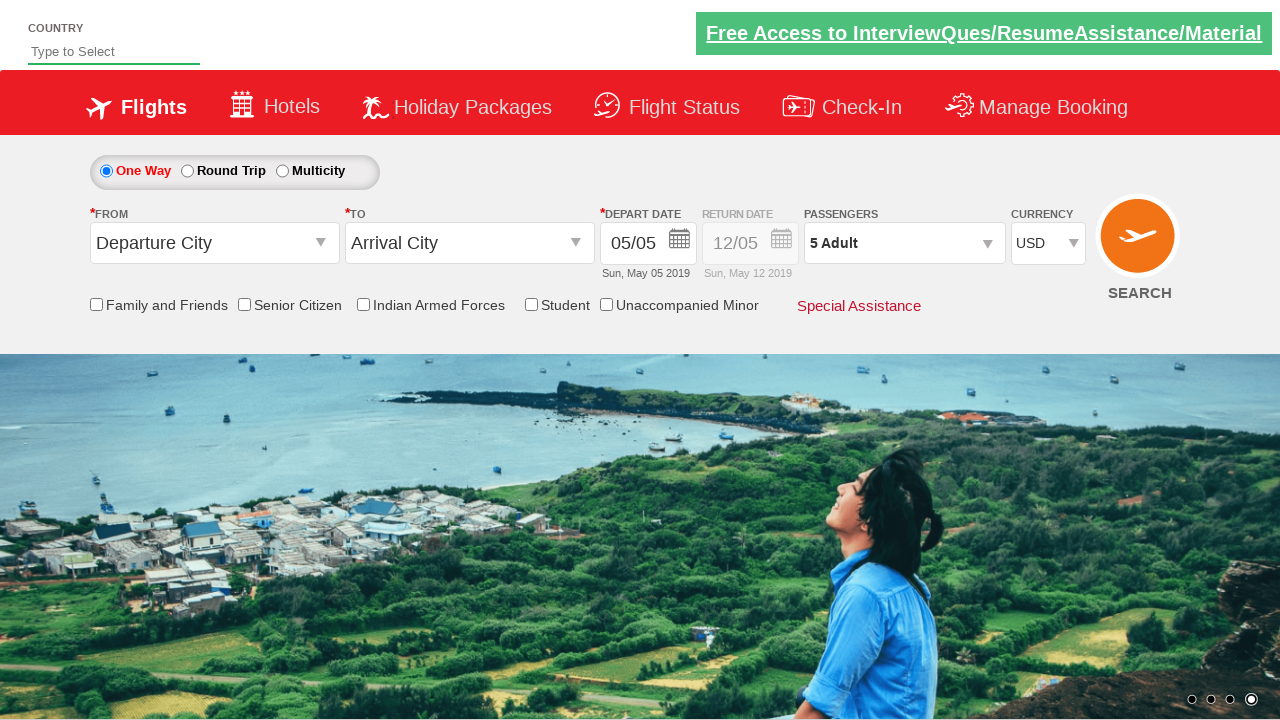

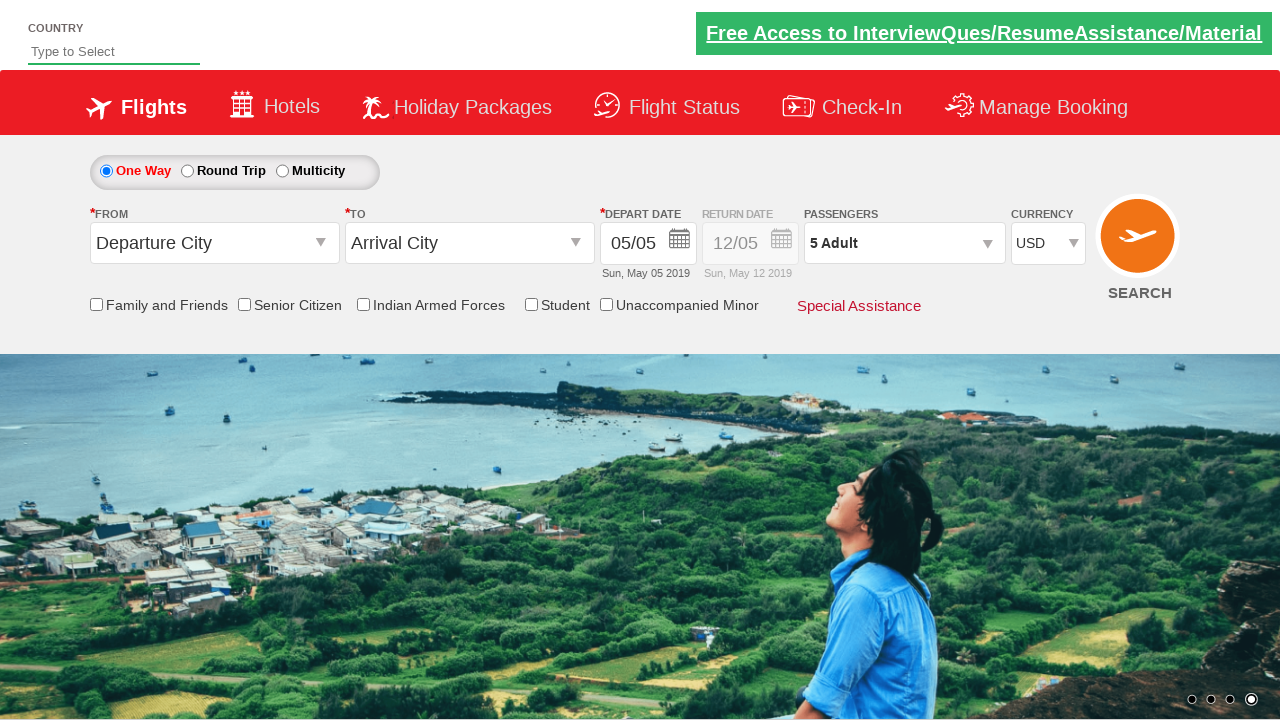